Navigates to the Installing Cypress documentation by hovering over the Docs dropdown menu and clicking the installation link

Starting URL: https://www.cypress.io/

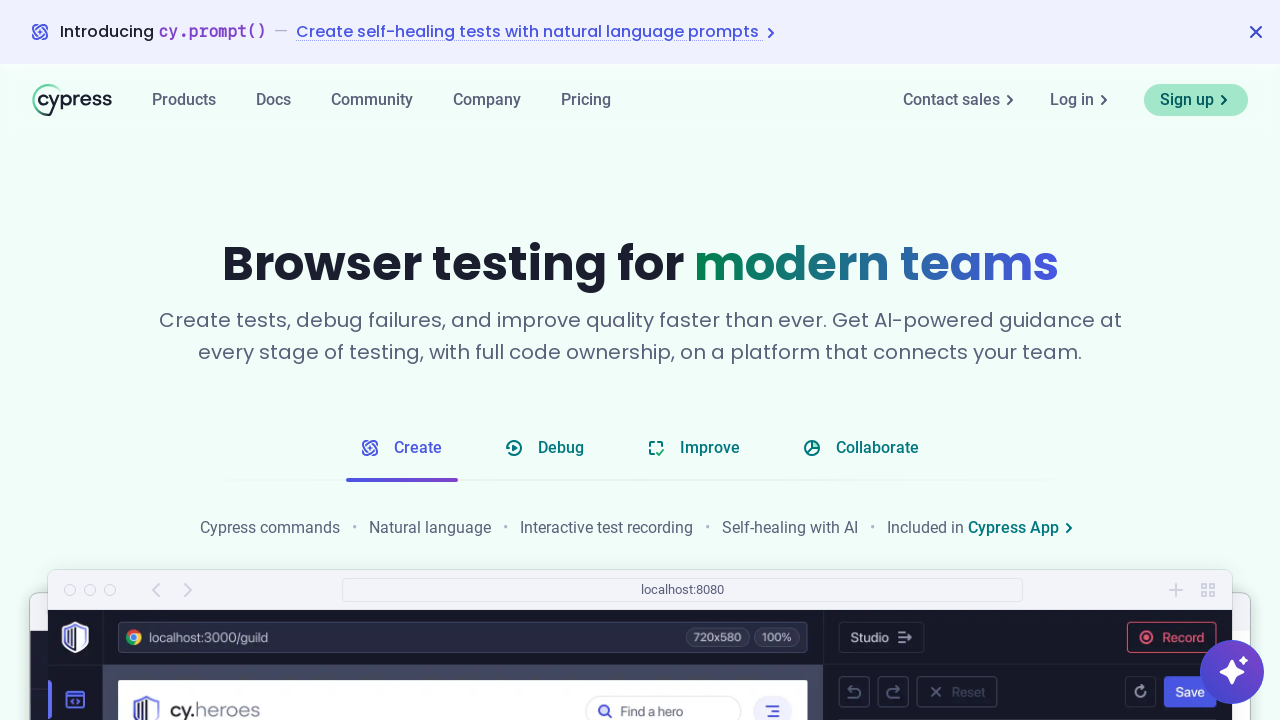

Hovered over Docs dropdown menu at (274, 100) on #dropdownDocs
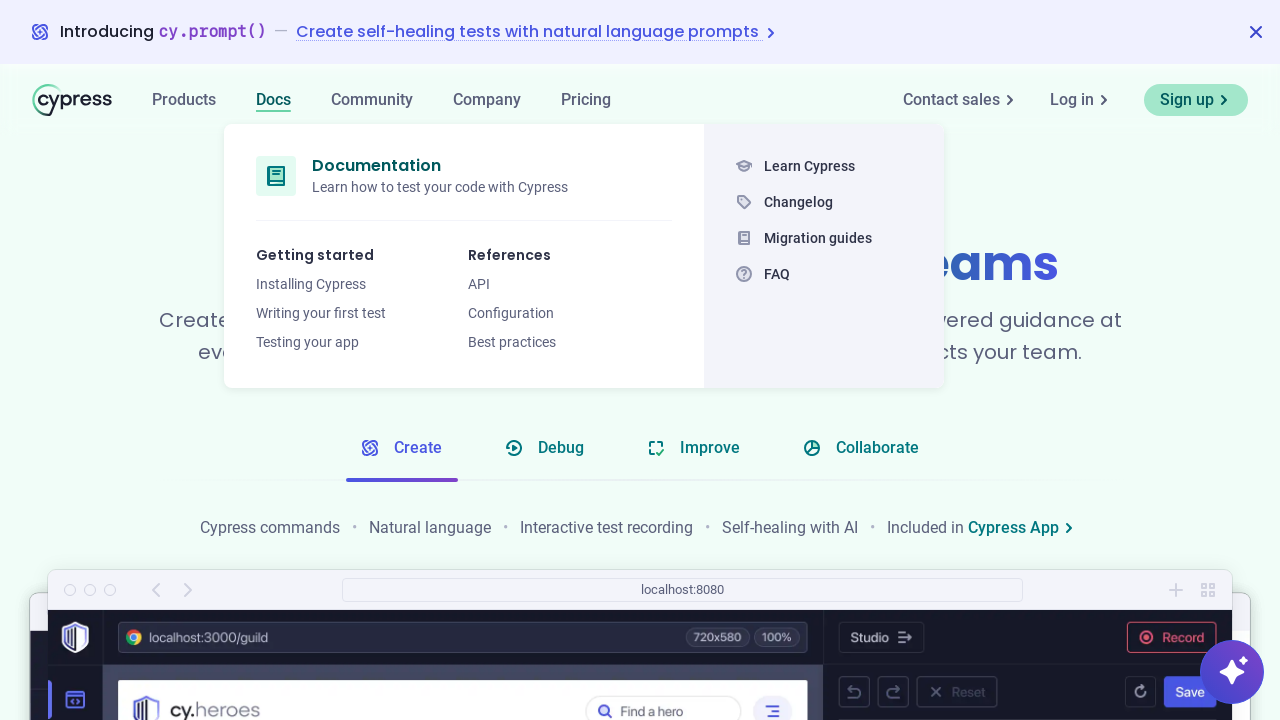

Clicked Installing Cypress link at (311, 284) on a[href*='https://on.cypress.io/installing-cypress']
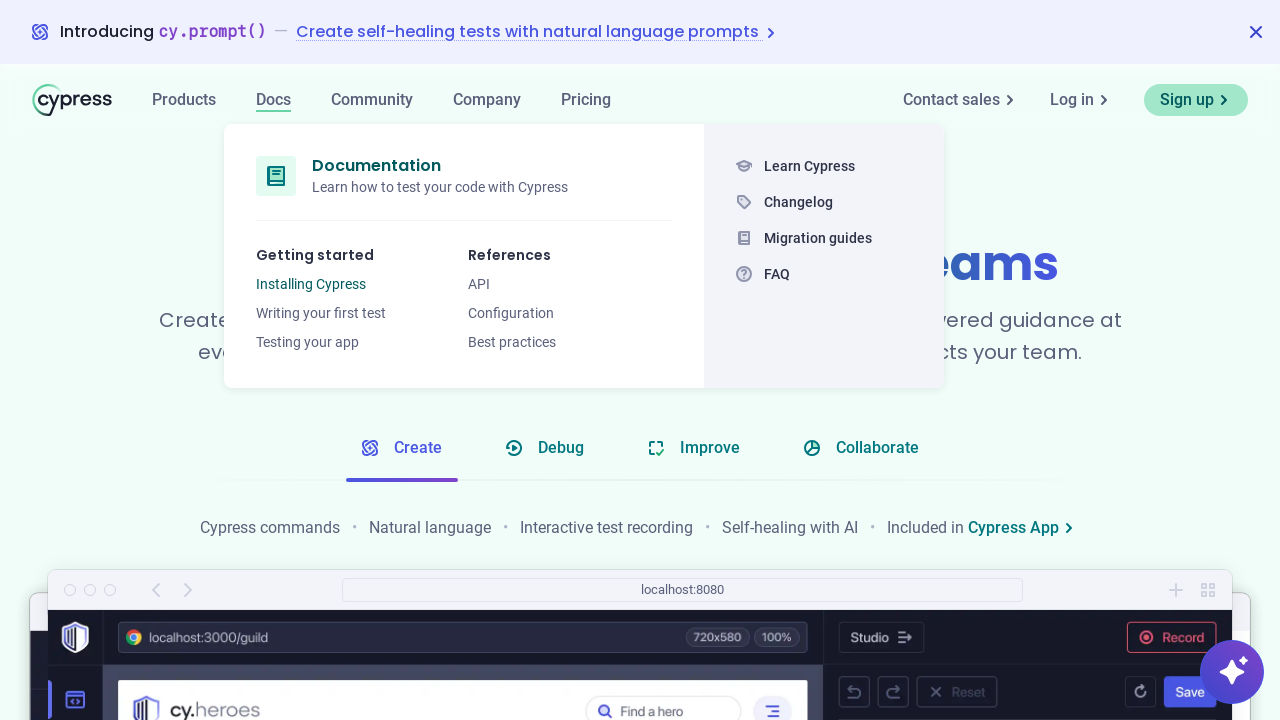

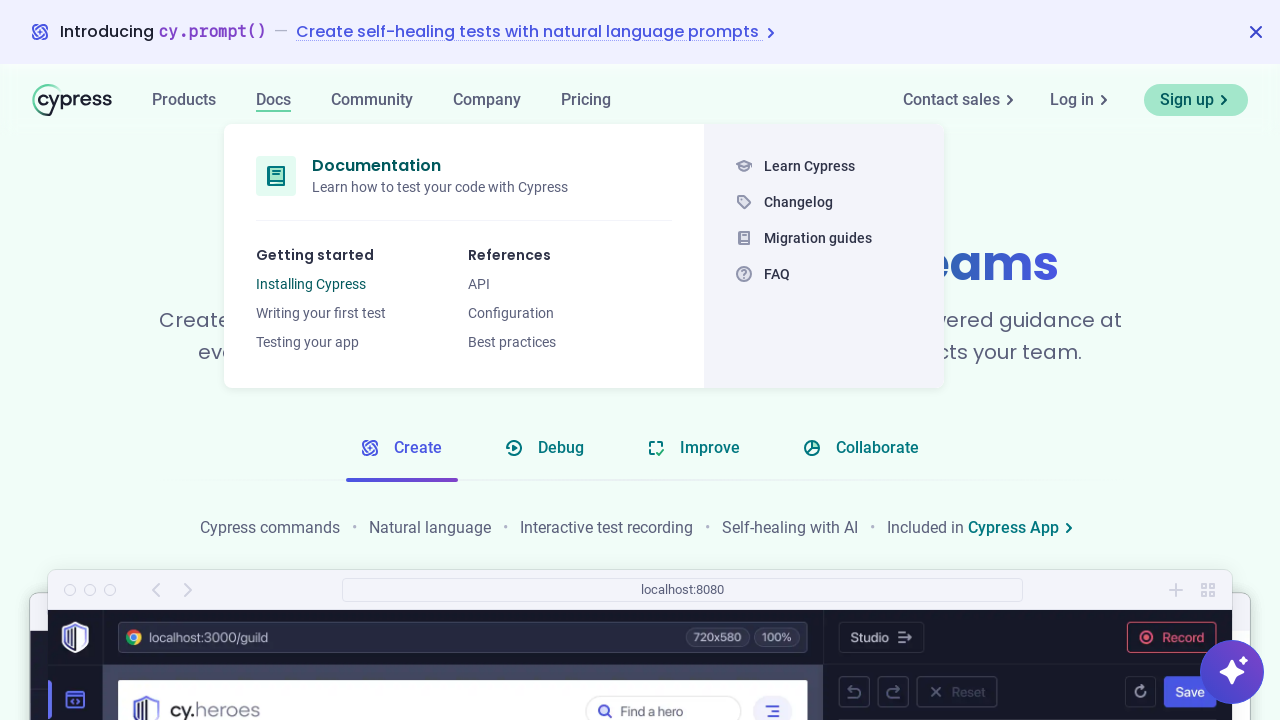